Tests e-commerce functionality by searching for a product (cucumber), adding it to the cart, and opening the cart view

Starting URL: https://rahulshettyacademy.com/seleniumPractise/#/

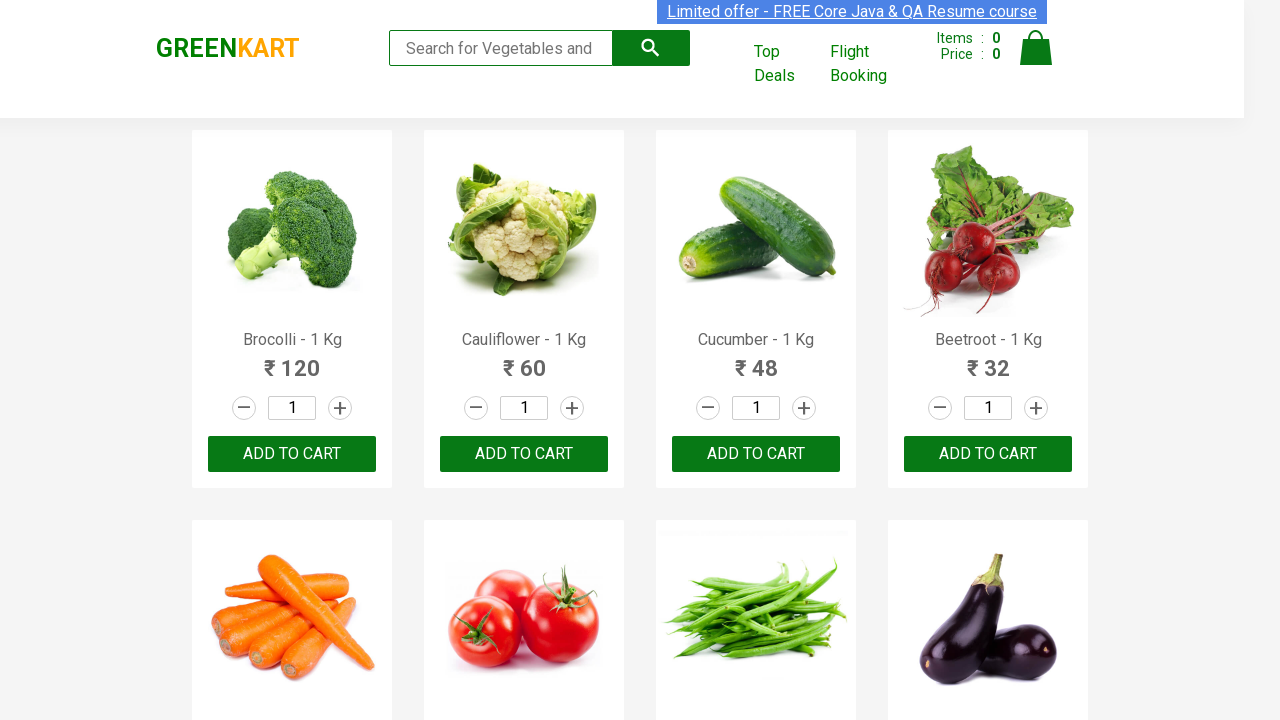

Filled search field with 'cucumber' on .search-keyword
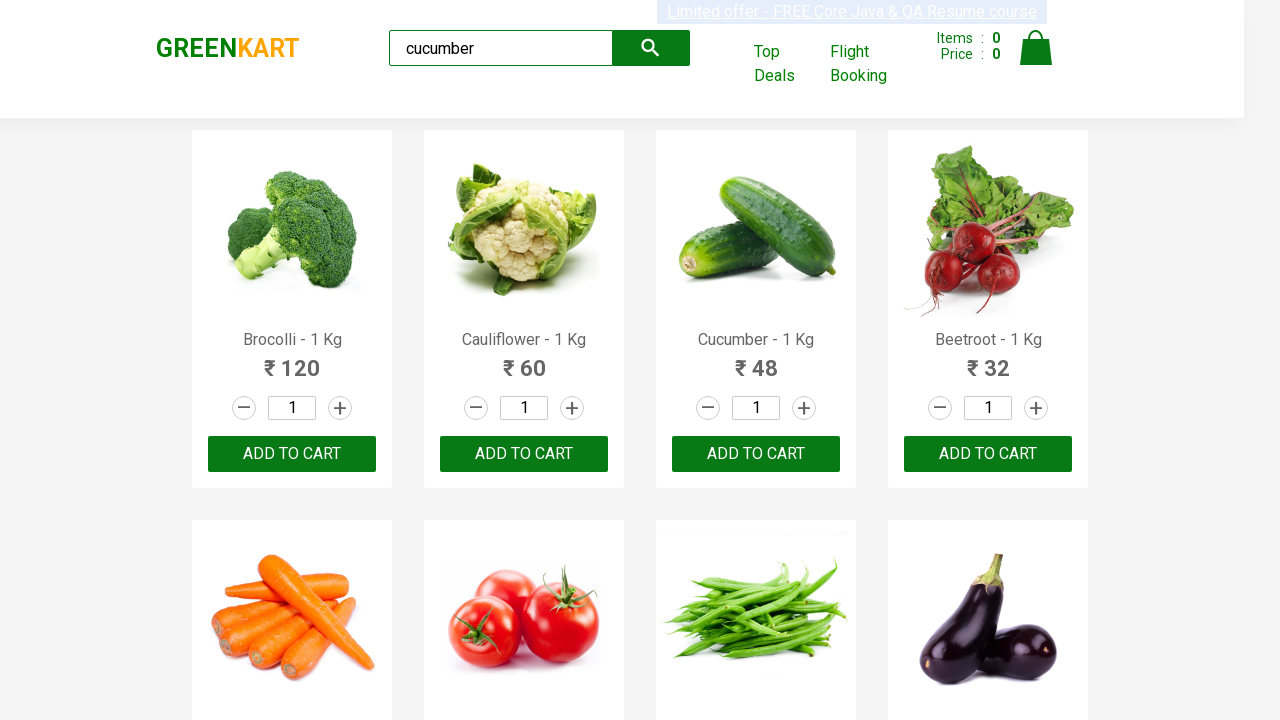

Waited for search results to load
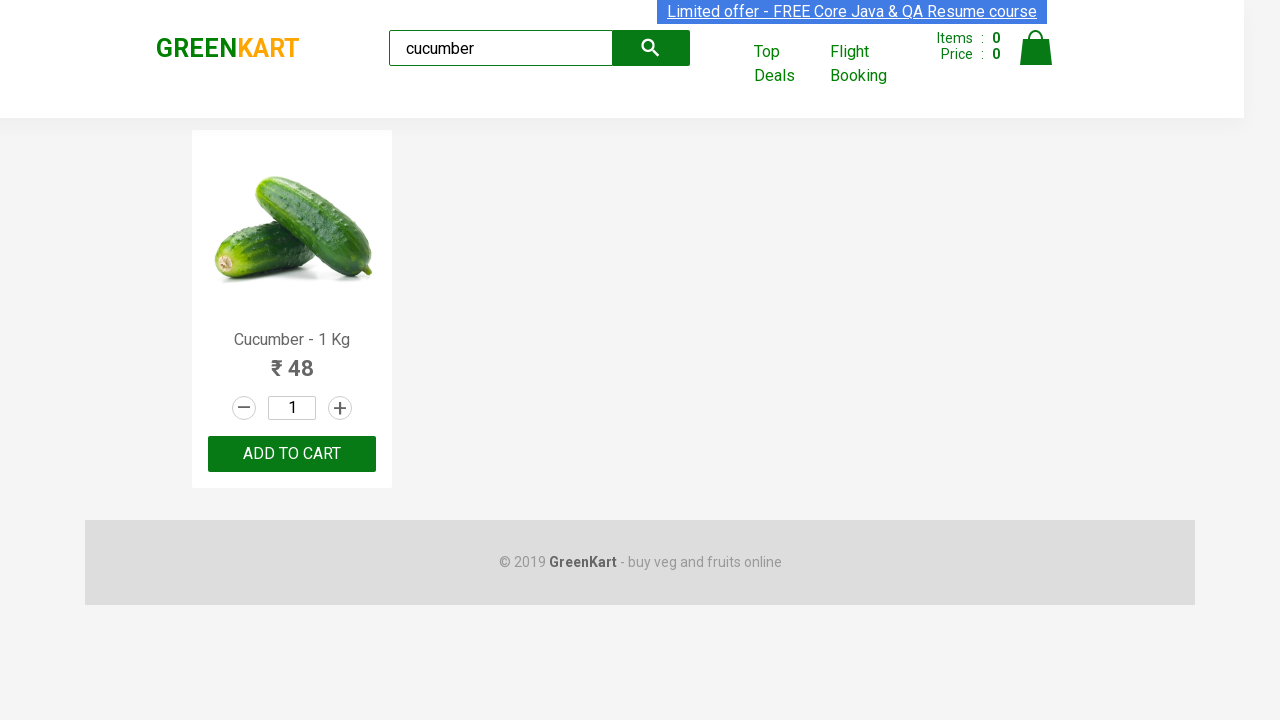

Clicked ADD TO CART button for cucumber product at (292, 454) on button:has-text('ADD TO CART')
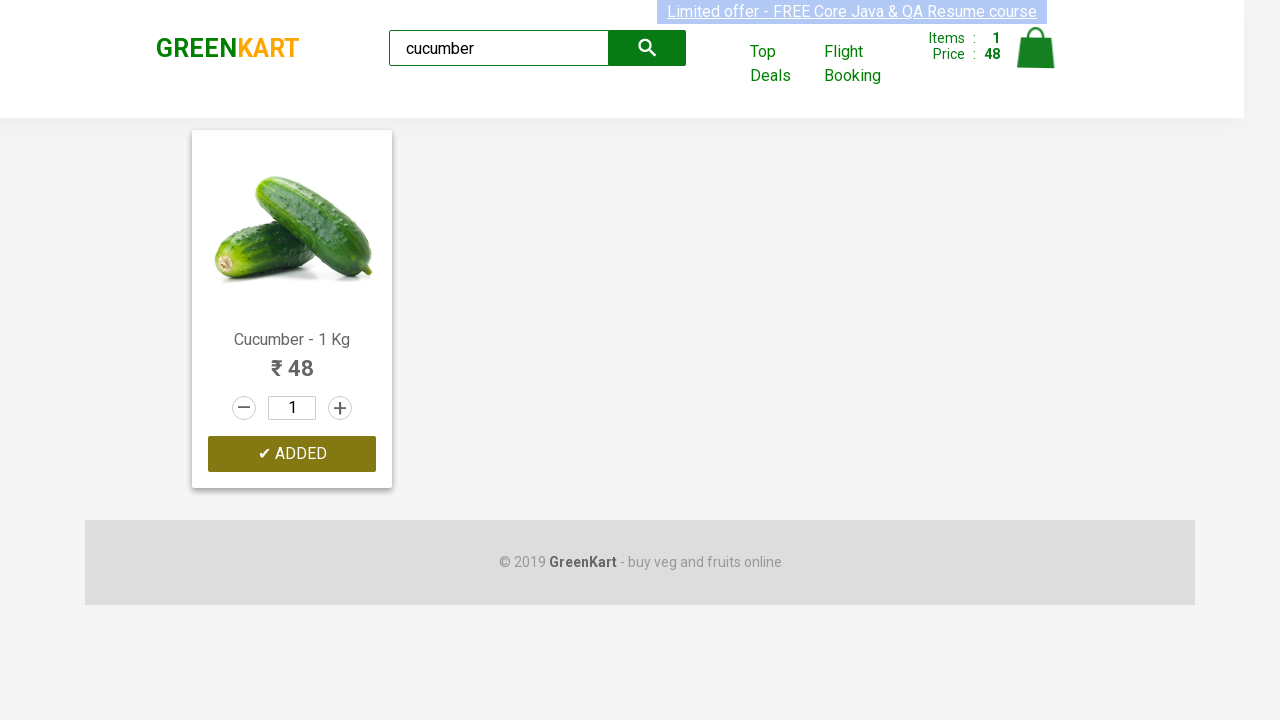

Clicked cart icon to open cart view at (1036, 48) on .cart-icon > img
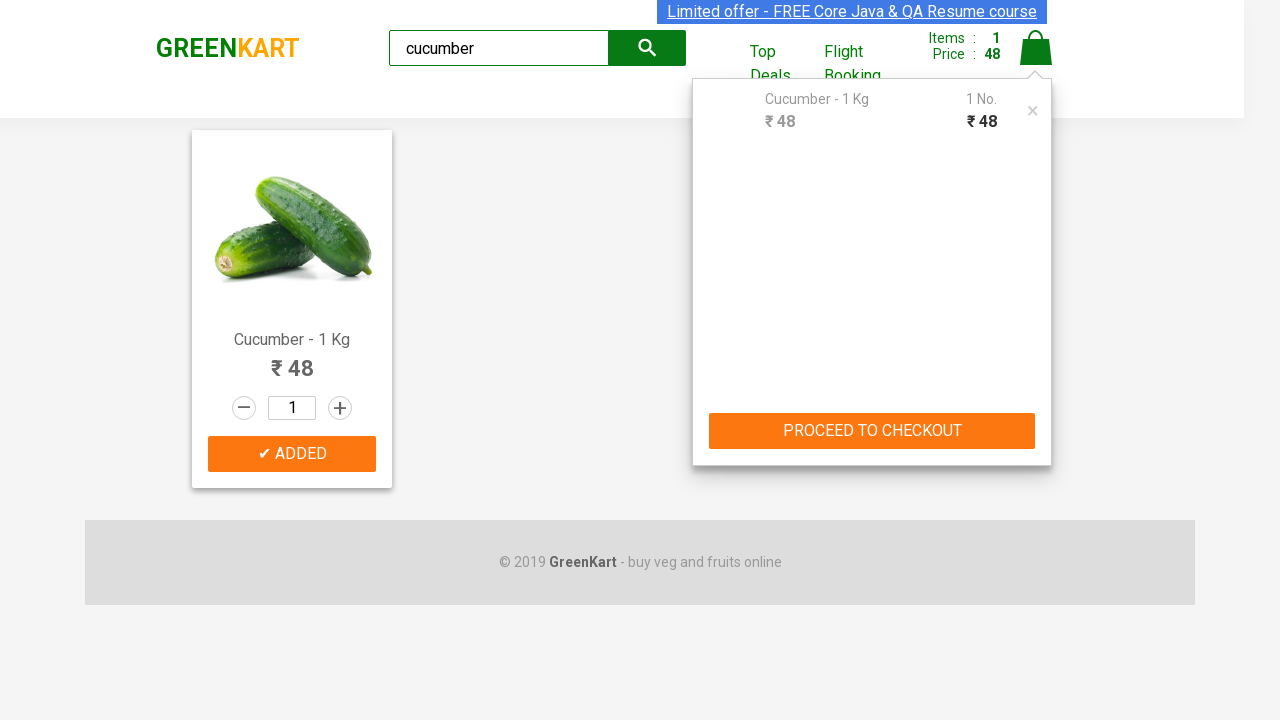

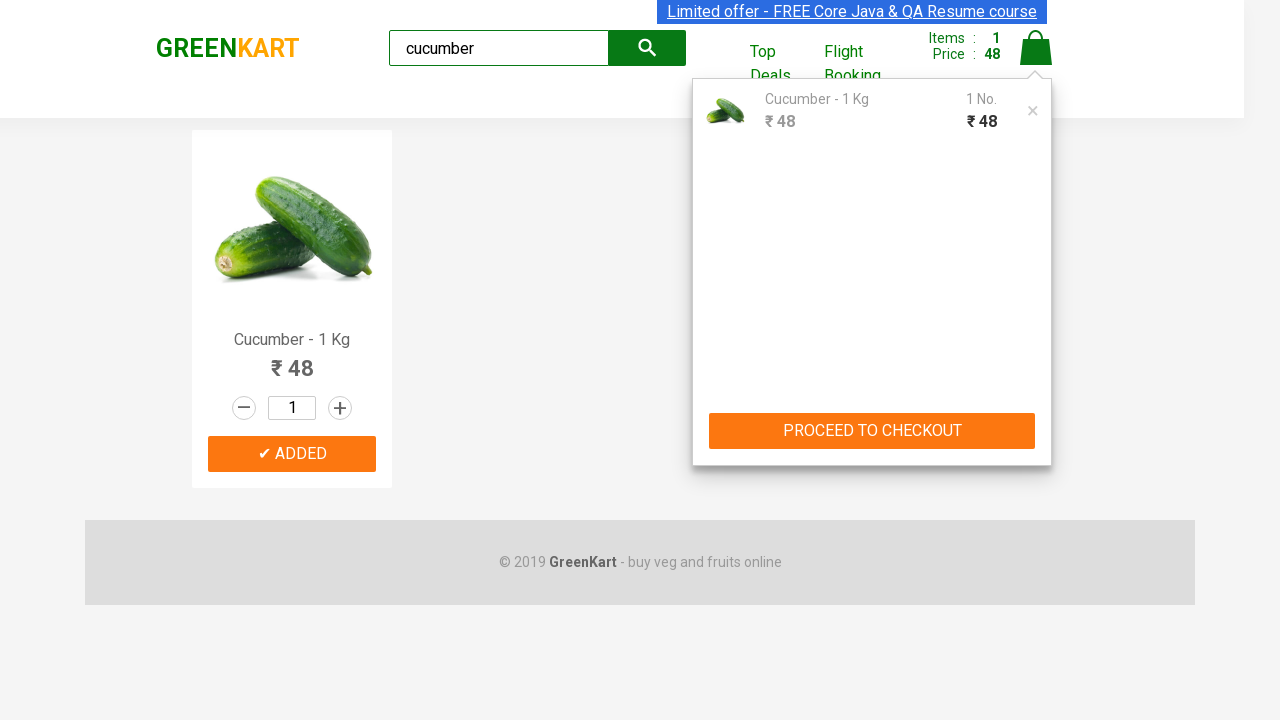